Tests the password reset functionality by navigating to forgot password page and filling in email and new password fields

Starting URL: https://rahulshettyacademy.com/client/auth/login

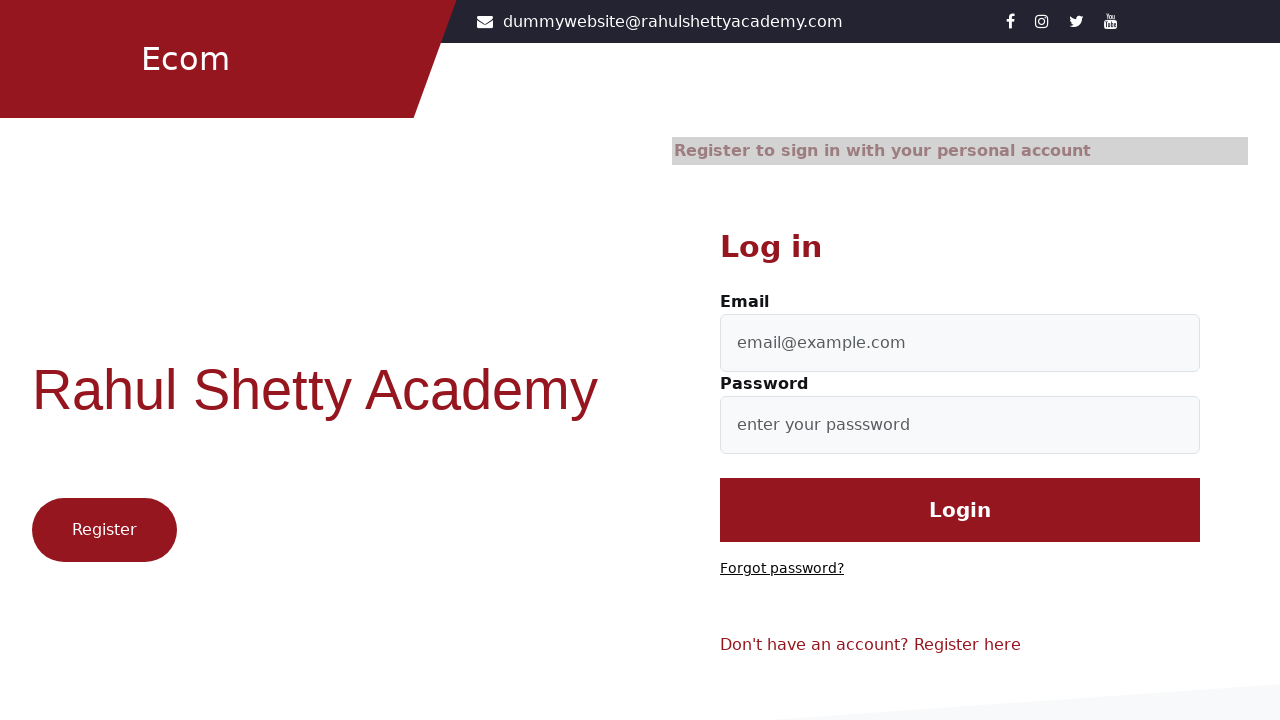

Clicked 'Forgot password?' link to navigate to password reset page at (782, 569) on text='Forgot password?'
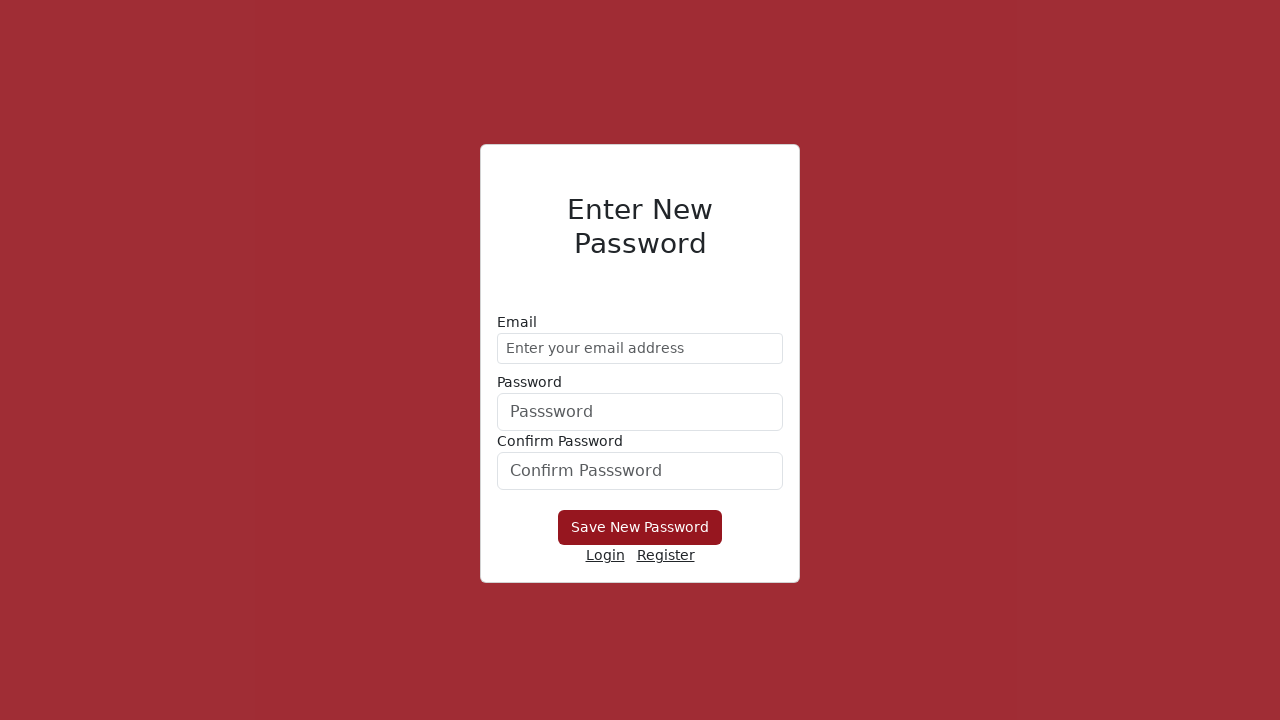

Filled email field with 'demo@gmail.com' on //form/div[1]/input
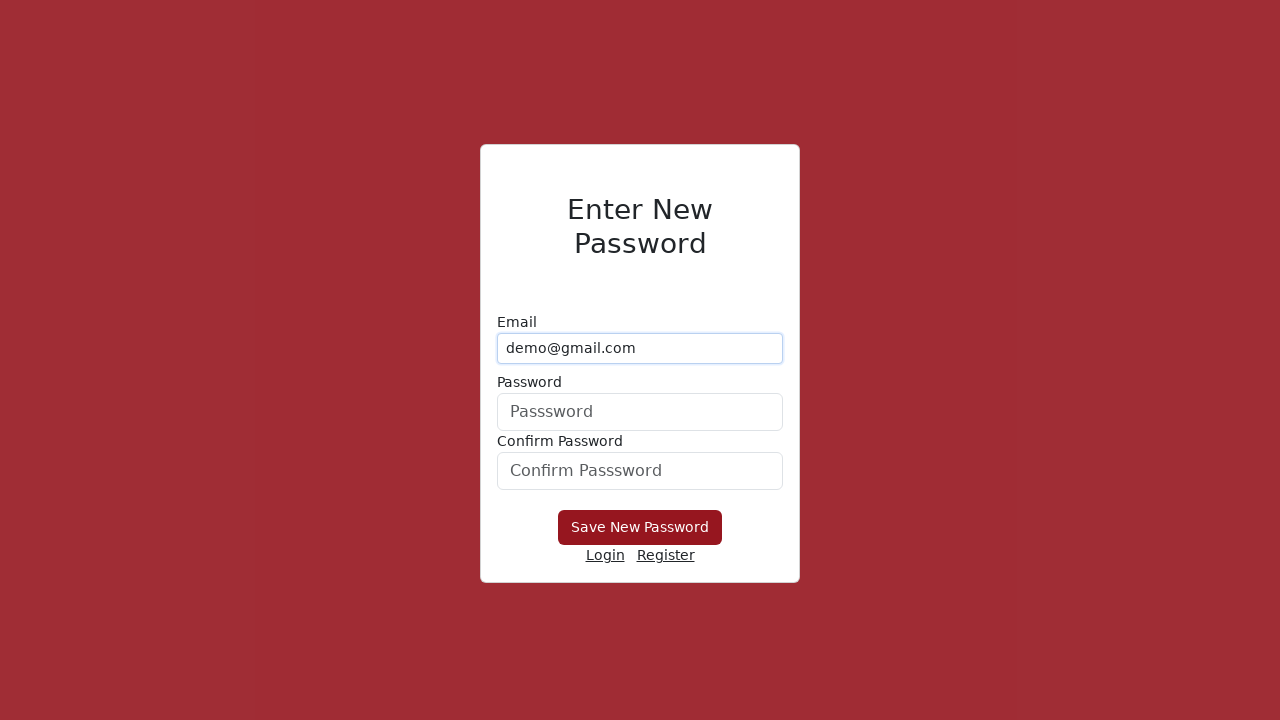

Filled new password field with 'Hello@1234' on form div:nth-child(2) input
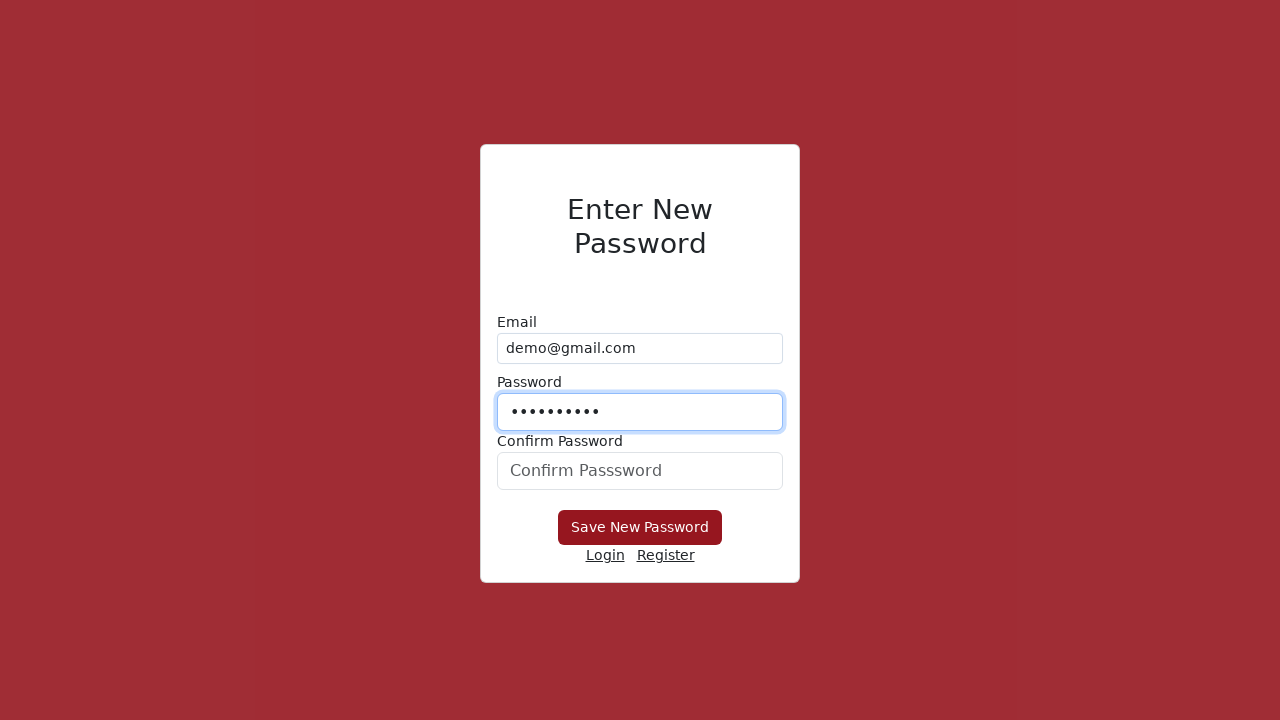

Filled confirm password field with 'Hello@1234' on #confirmPassword
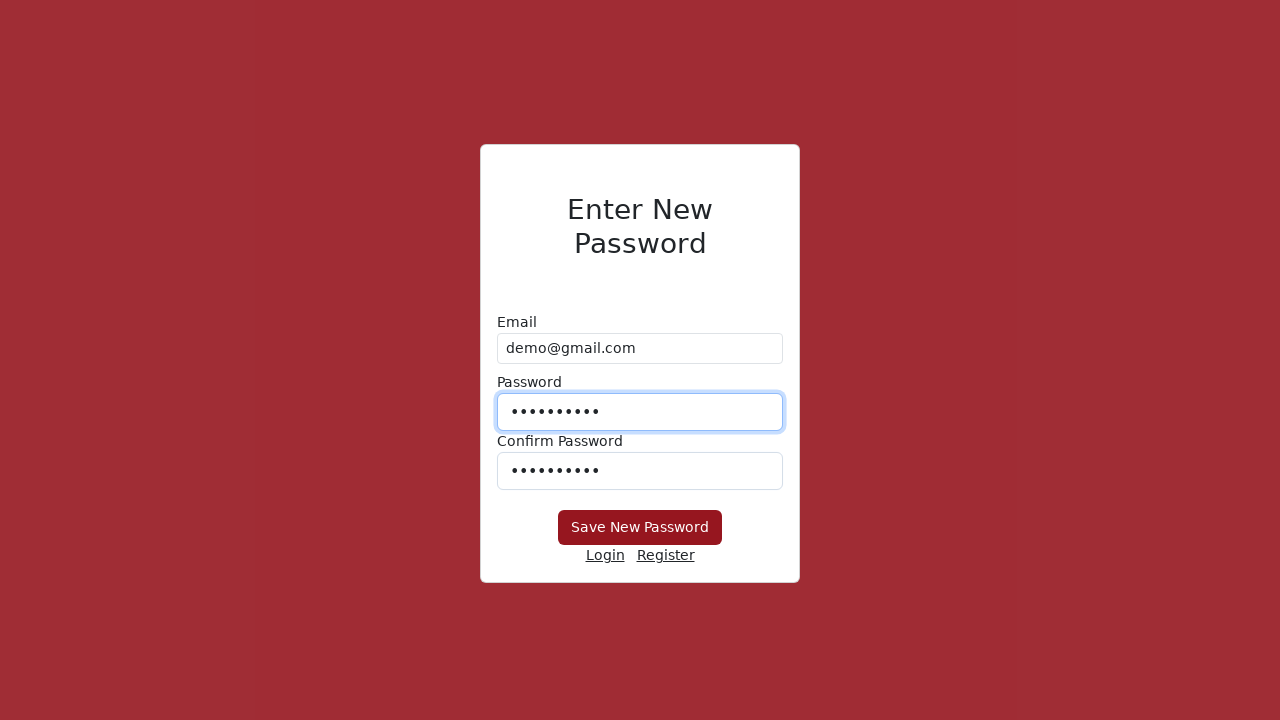

Clicked 'Save New Password' button to submit password reset form at (640, 528) on xpath=//button[text()='Save New Password']
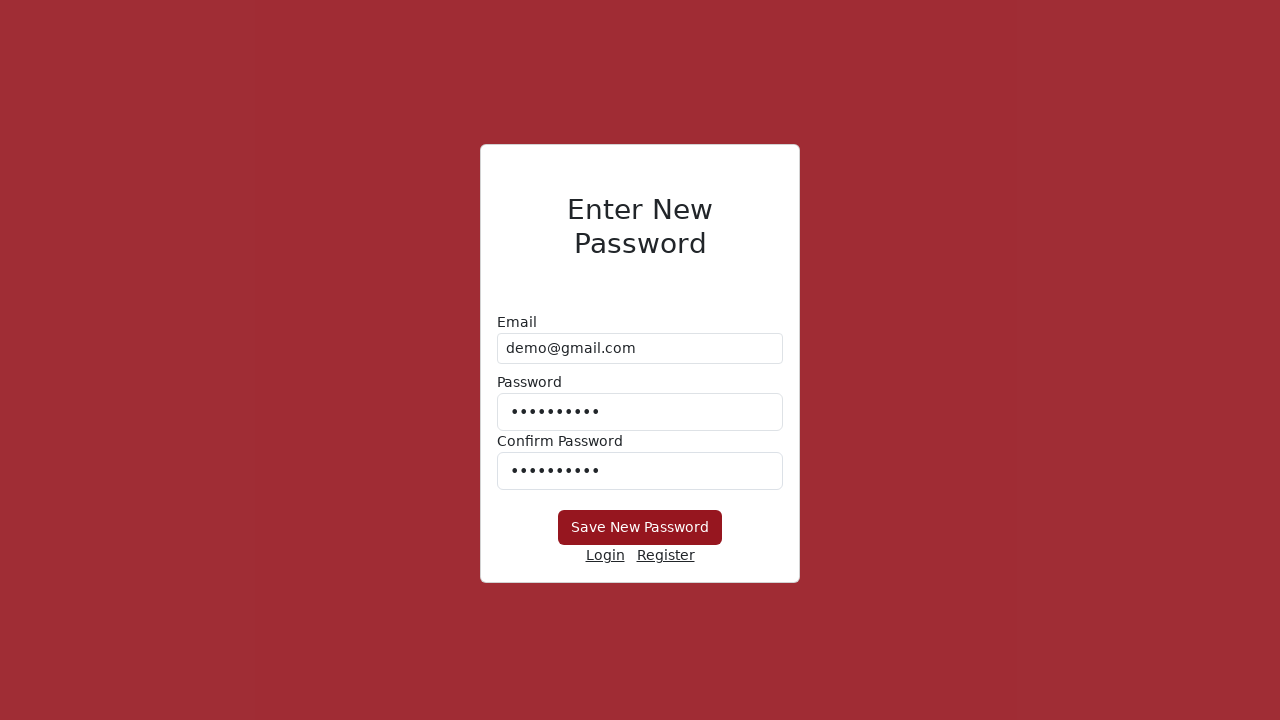

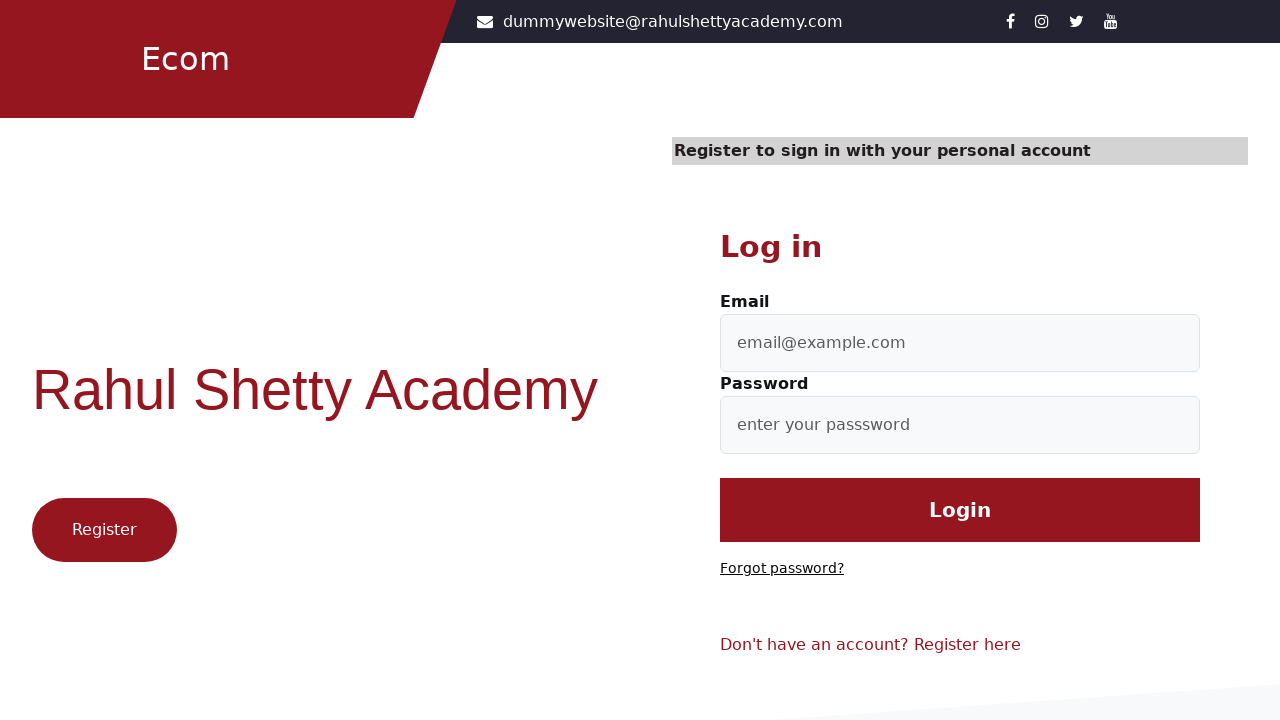